Tests the checkout flow on DemoBlaze e-commerce site by navigating to cart, filling out the order form with customer details and credit card information, and completing the purchase.

Starting URL: https://www.demoblaze.com/

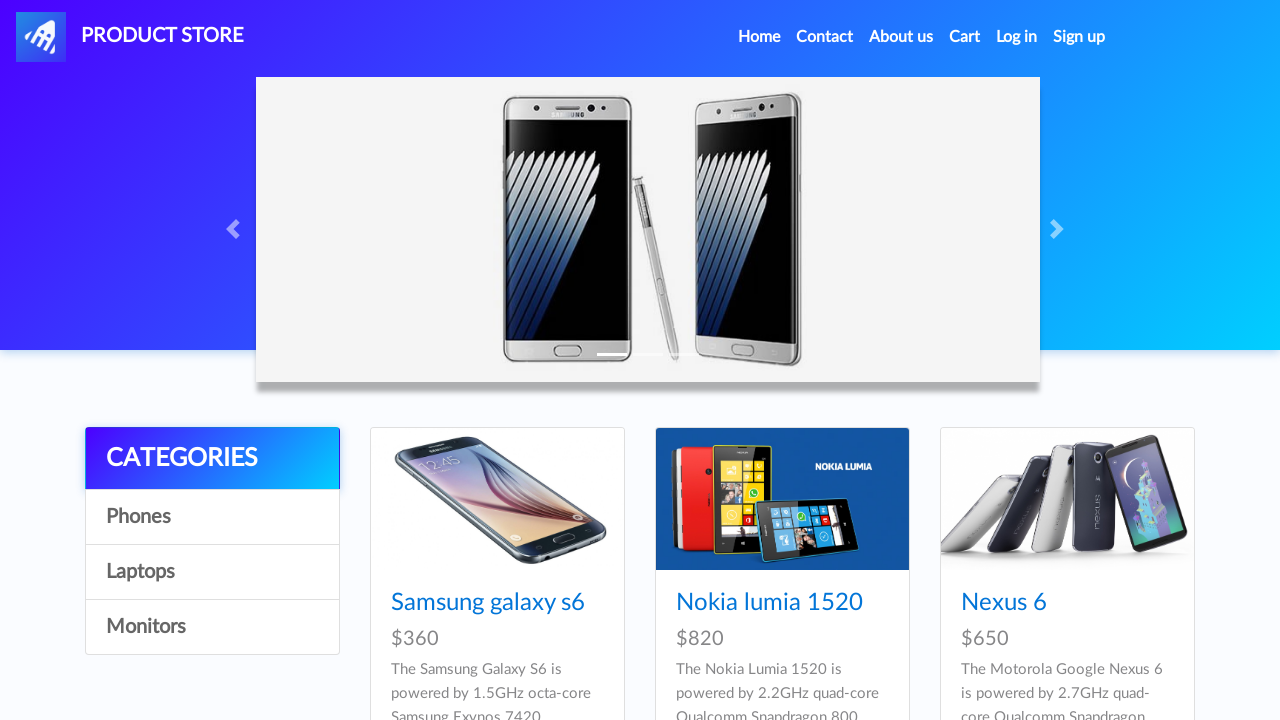

Clicked on Cart link to navigate to shopping cart at (965, 37) on #cartur
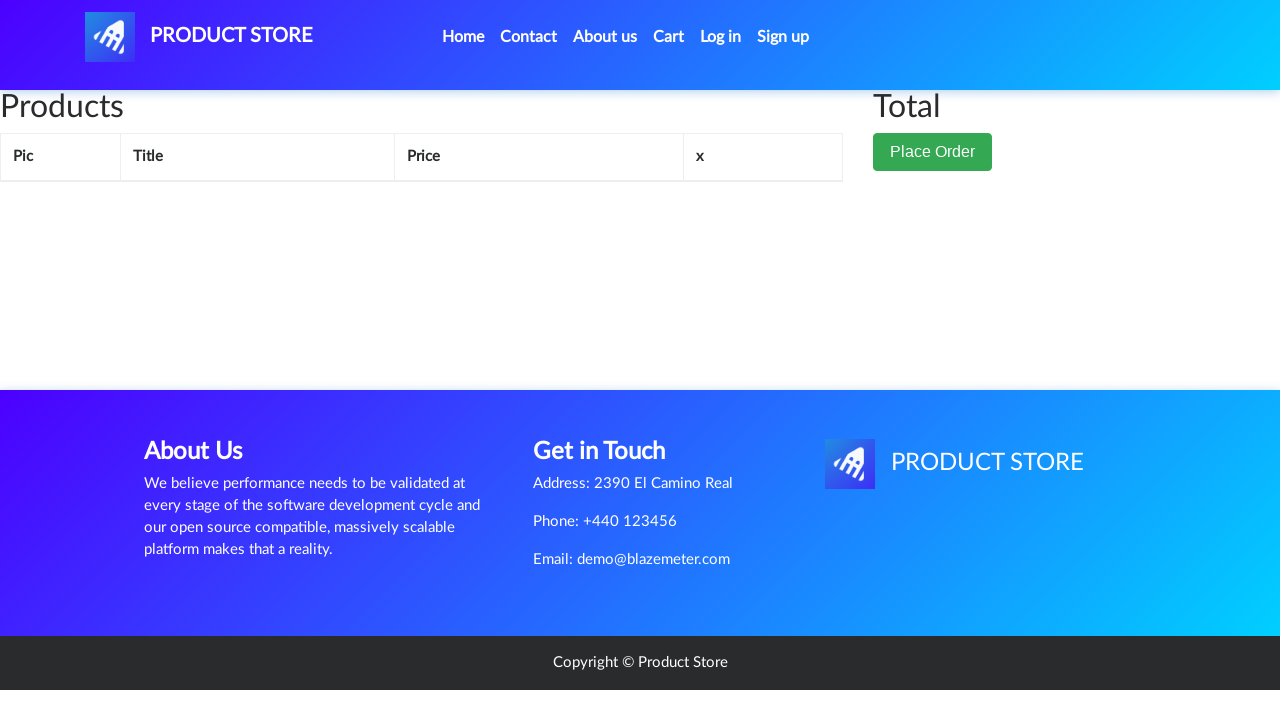

Cart page loaded and Place Order button is visible
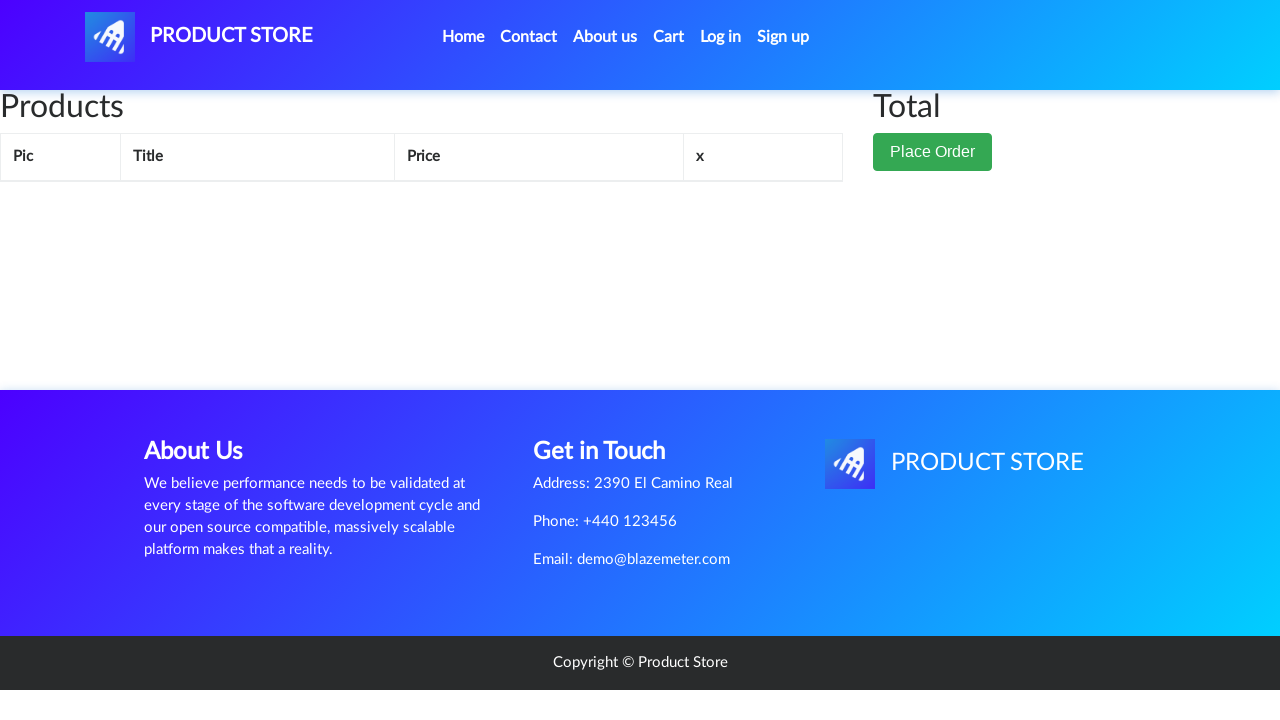

Clicked Place Order button to open order form modal at (933, 152) on button[data-target="#orderModal"]
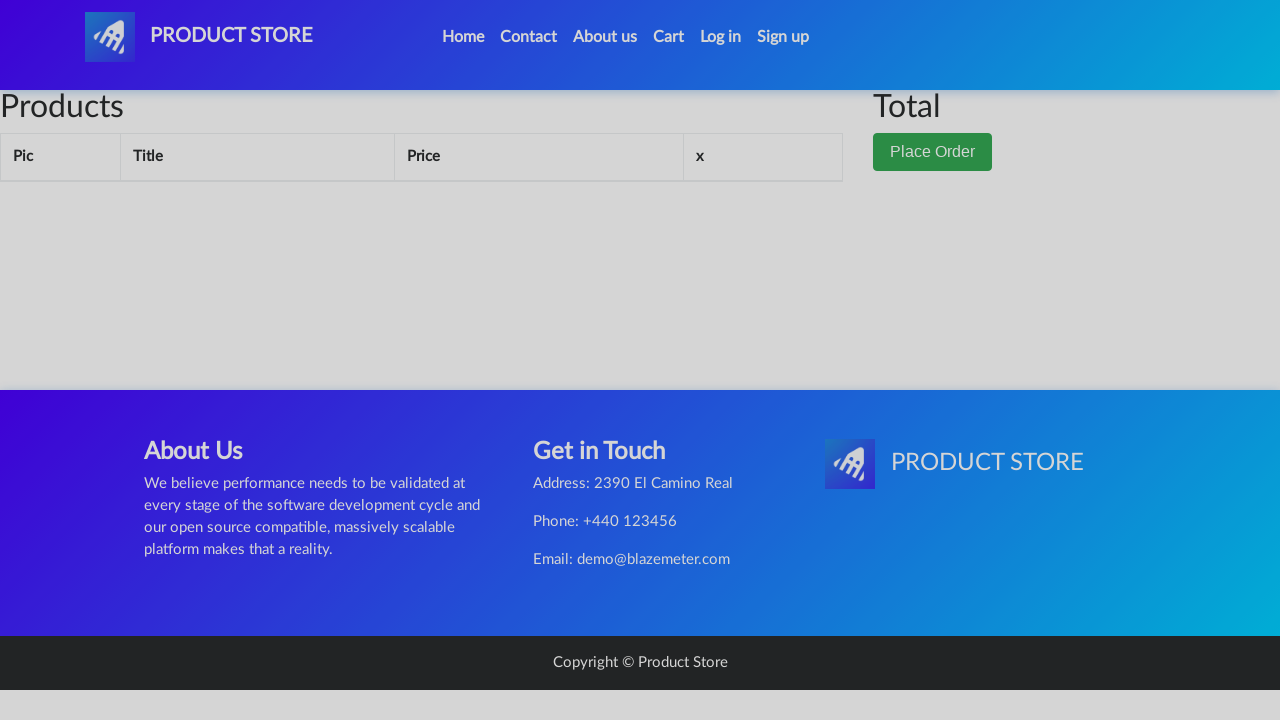

Order modal appeared on screen
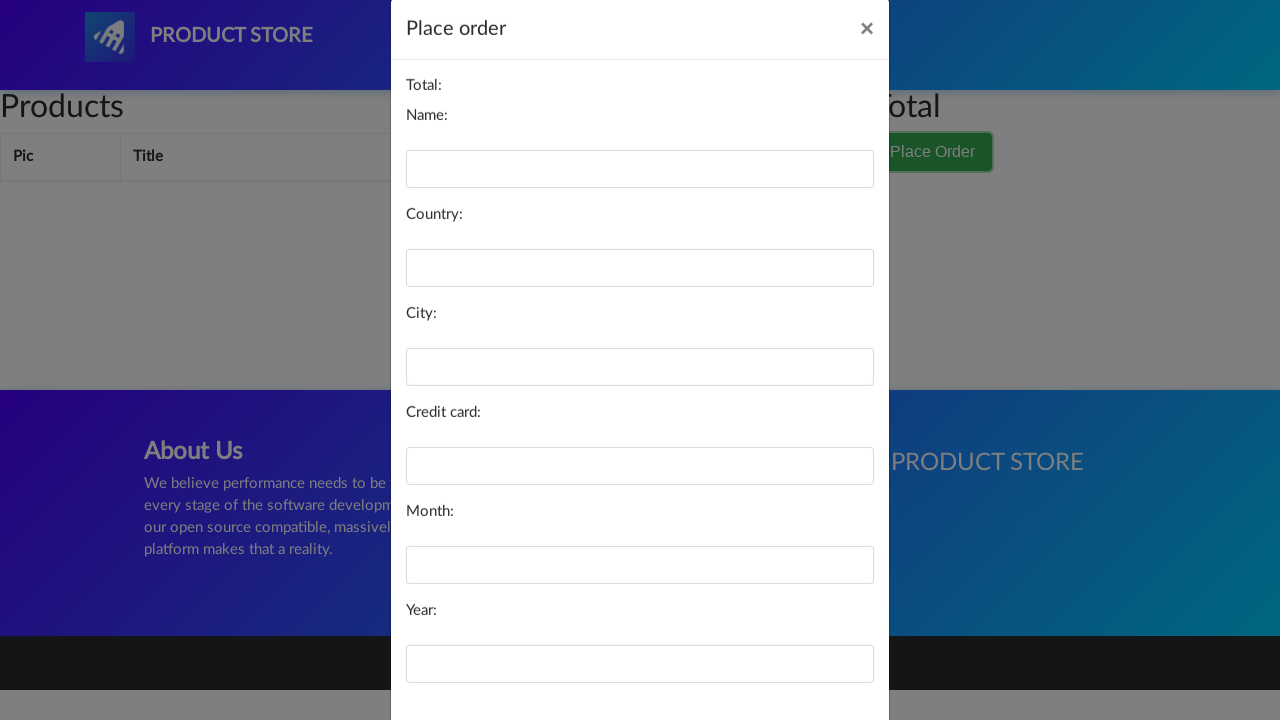

Filled in customer name as 'John Doe' on #name
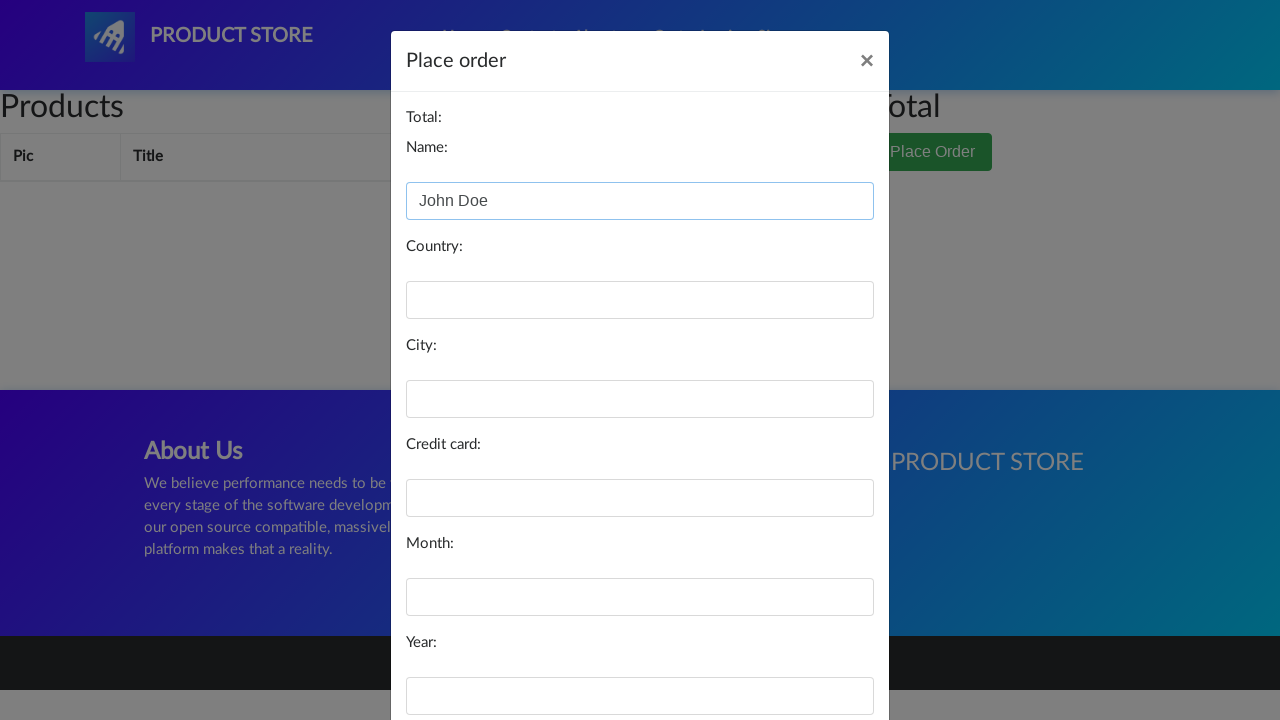

Filled in country as 'USA' on #country
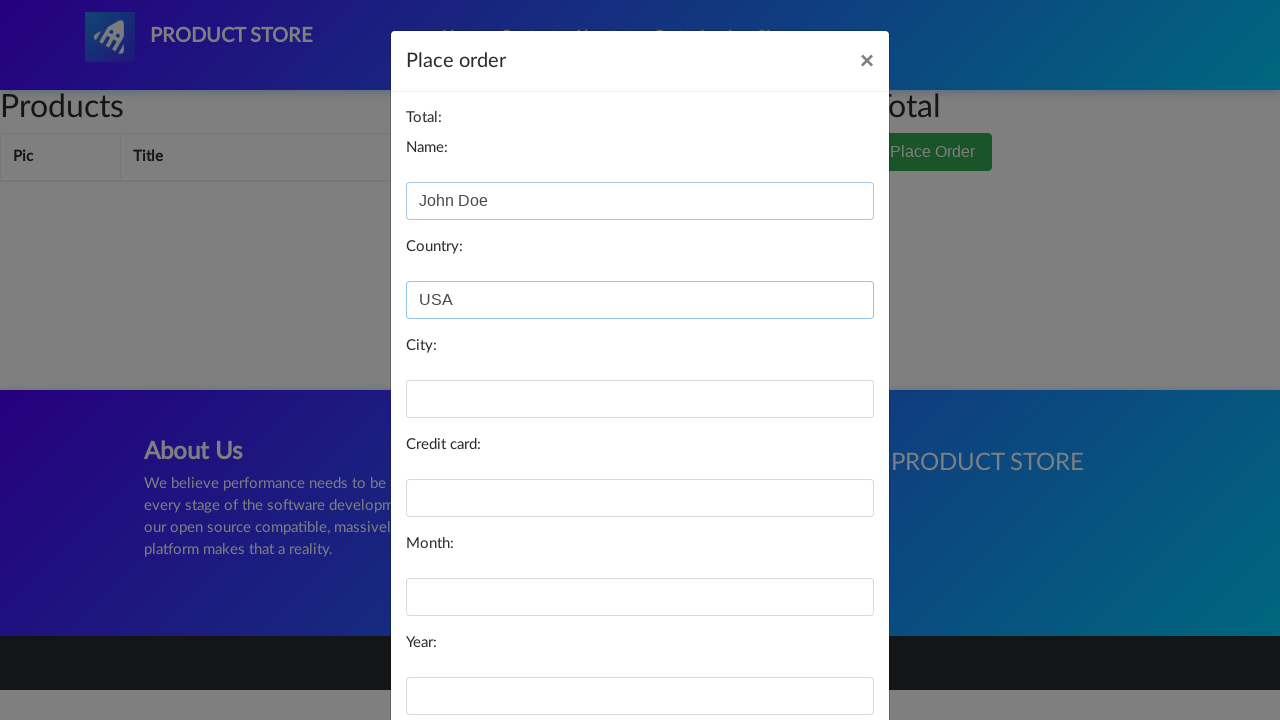

Filled in city as 'New York' on #city
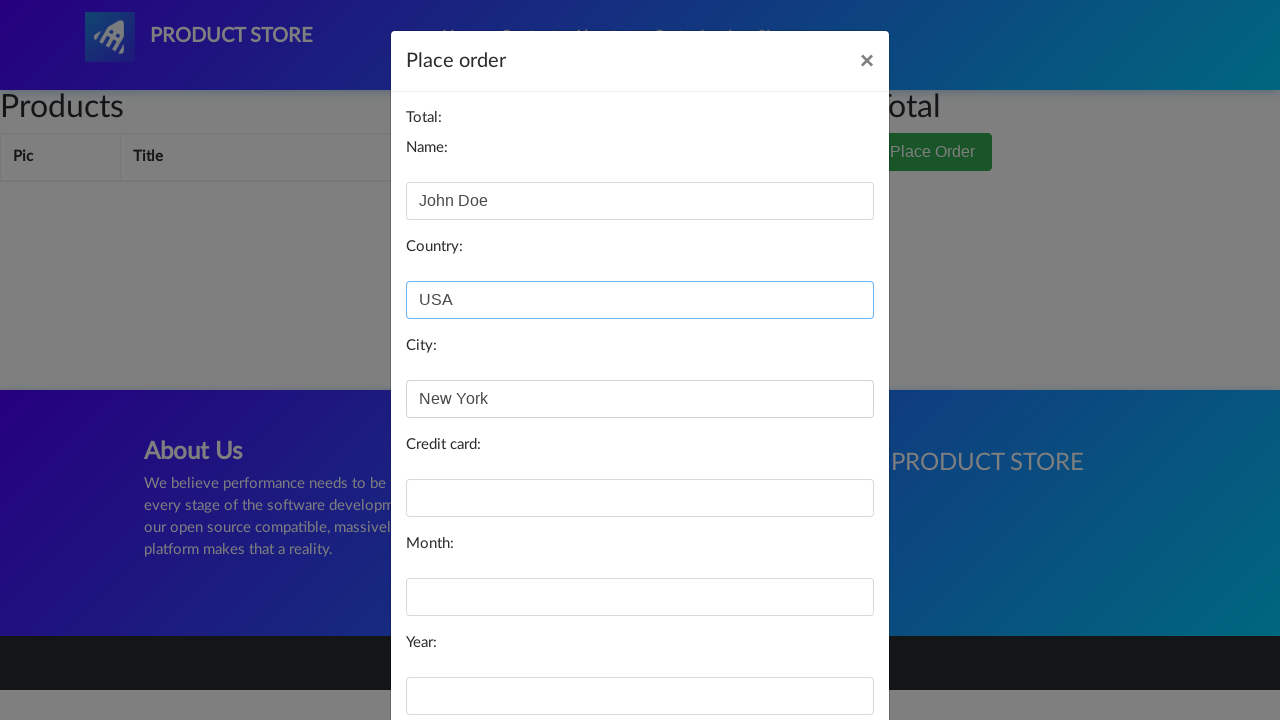

Filled in credit card number on #card
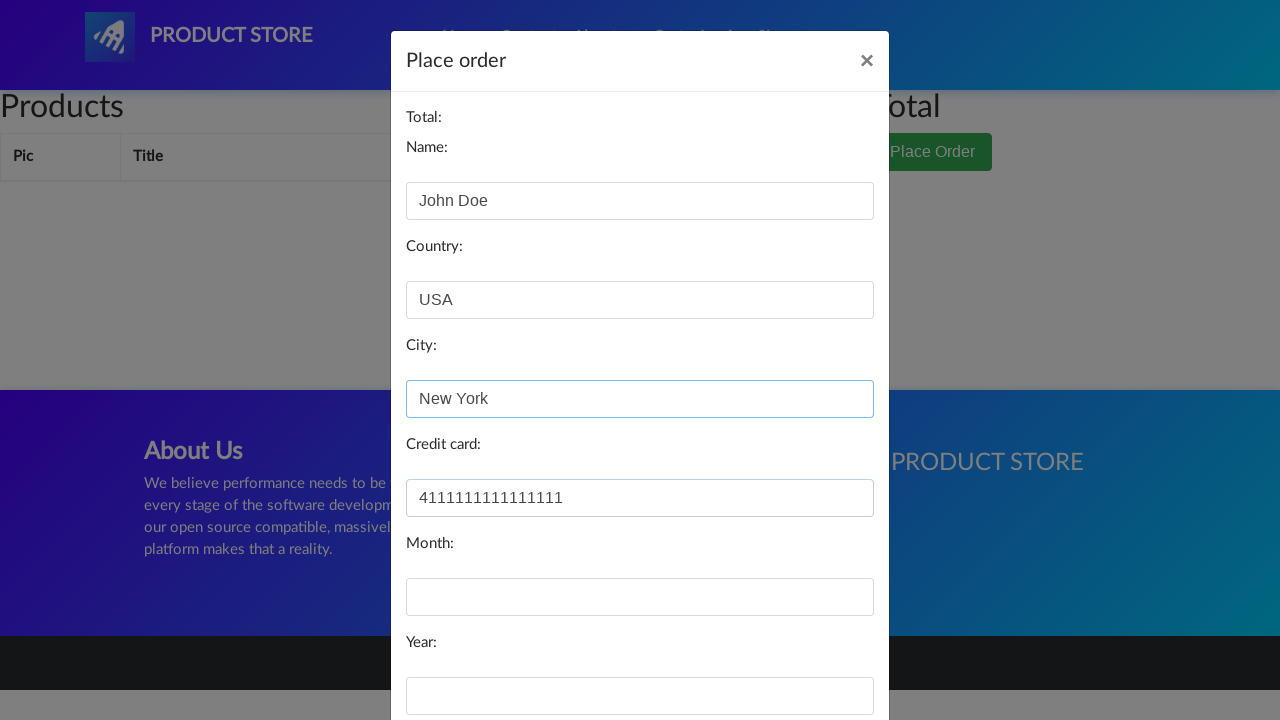

Filled in card expiration month as '12' on #month
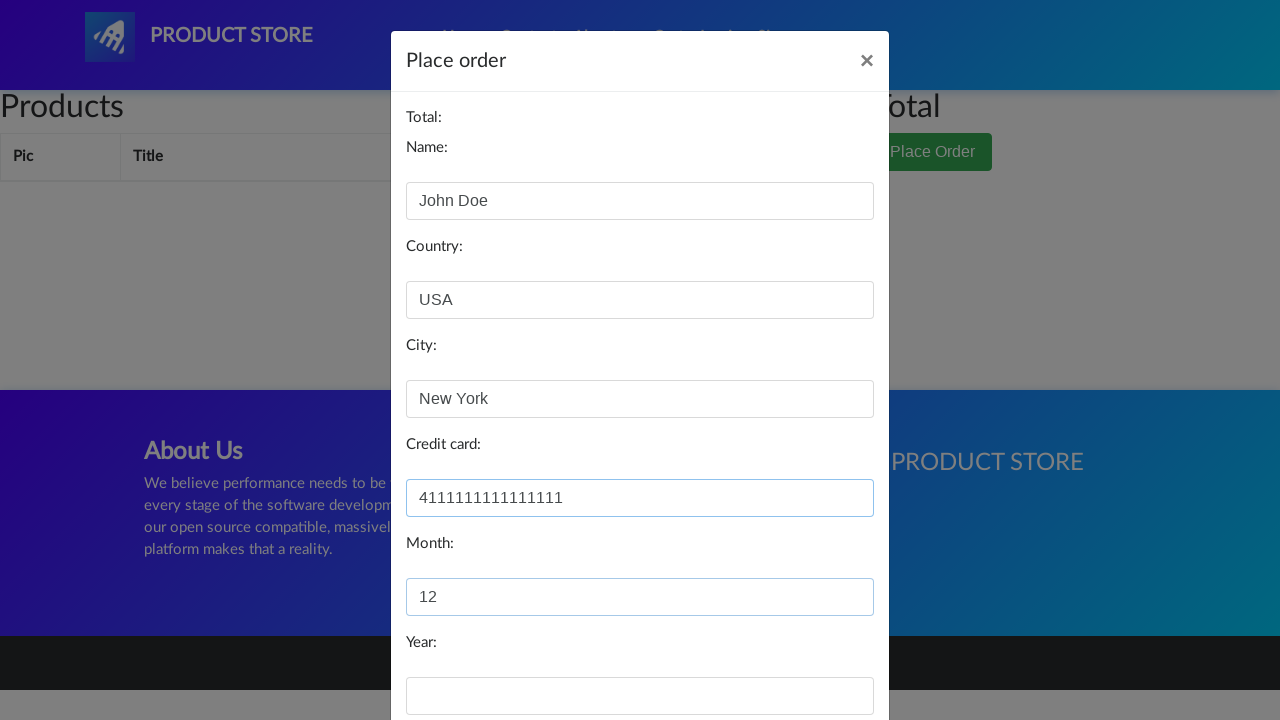

Filled in card expiration year as '2025' on #year
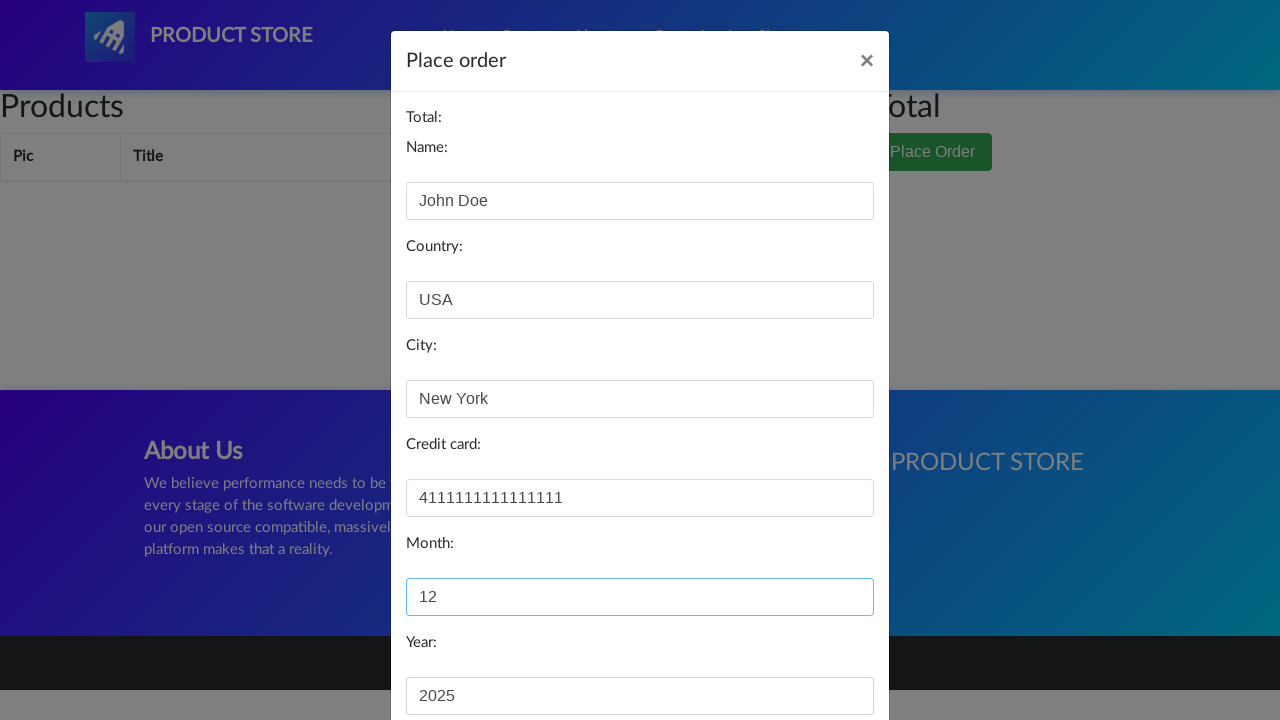

Clicked Purchase button to complete the order at (823, 655) on button:has-text("Purchase")
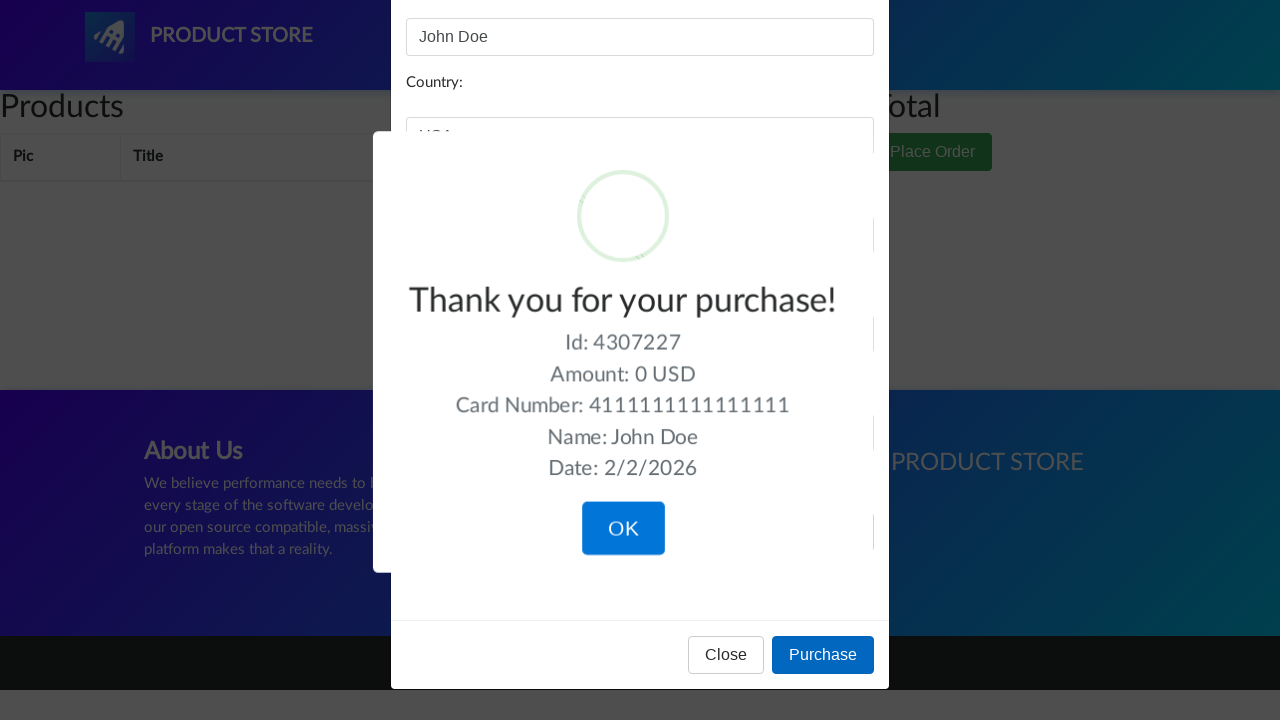

Order confirmation message appeared, purchase completed successfully
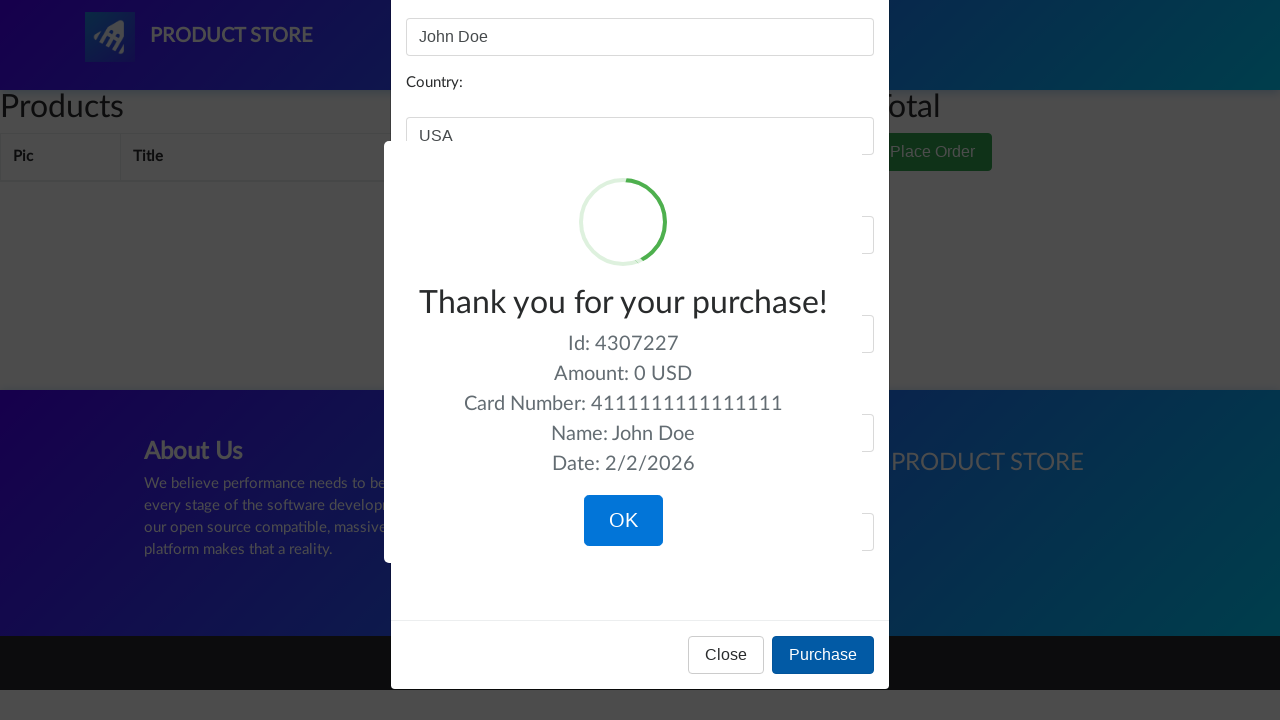

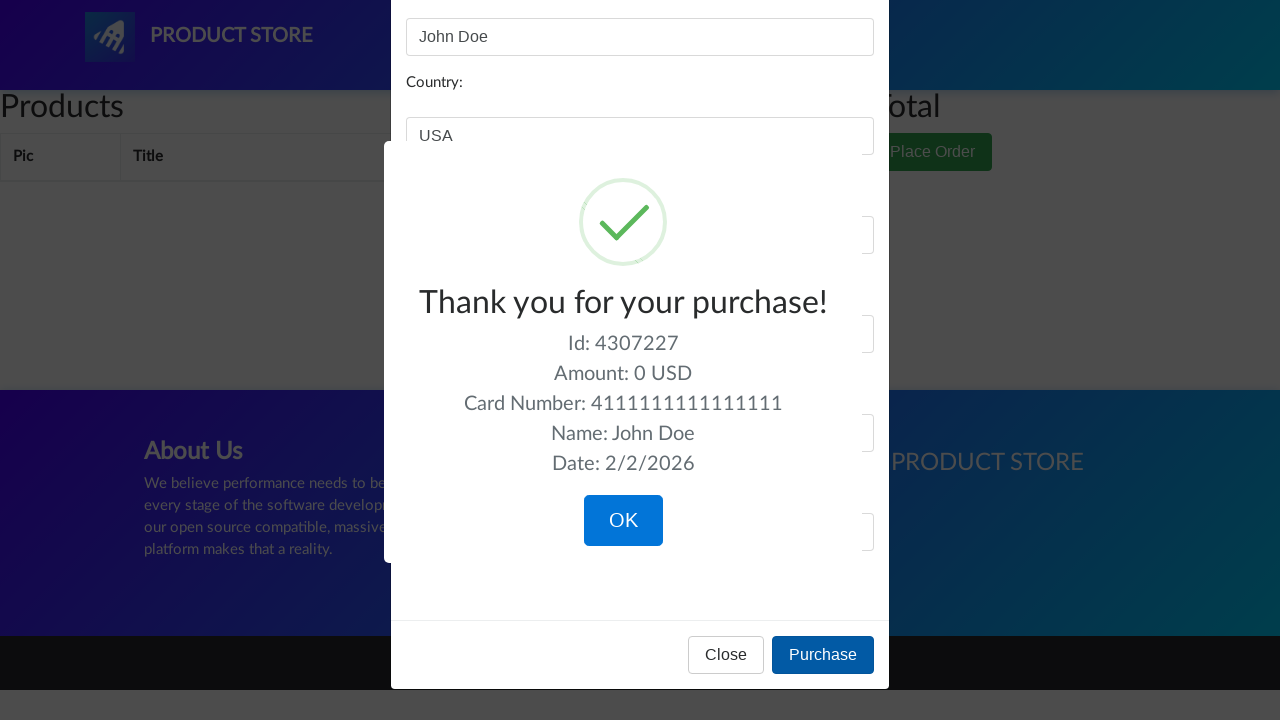